Verifies that the homepage has the expected title

Starting URL: https://www.ekupi.ba

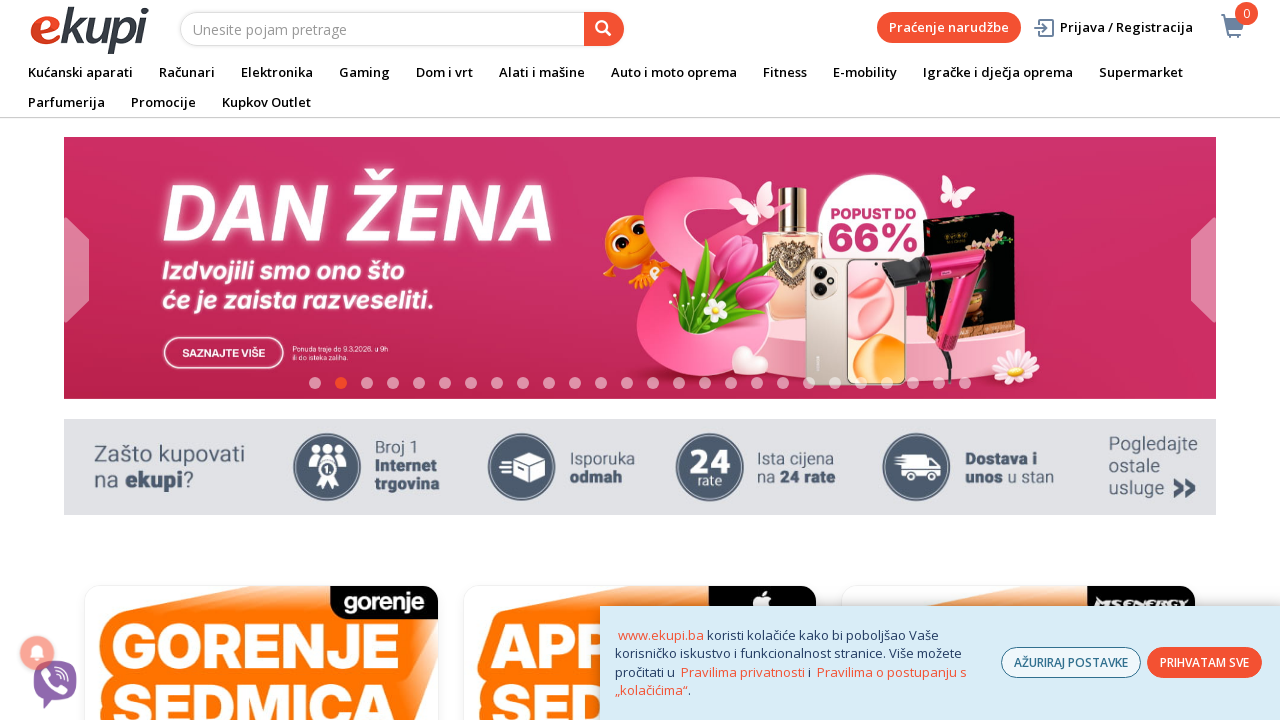

Navigated to https://www.ekupi.ba
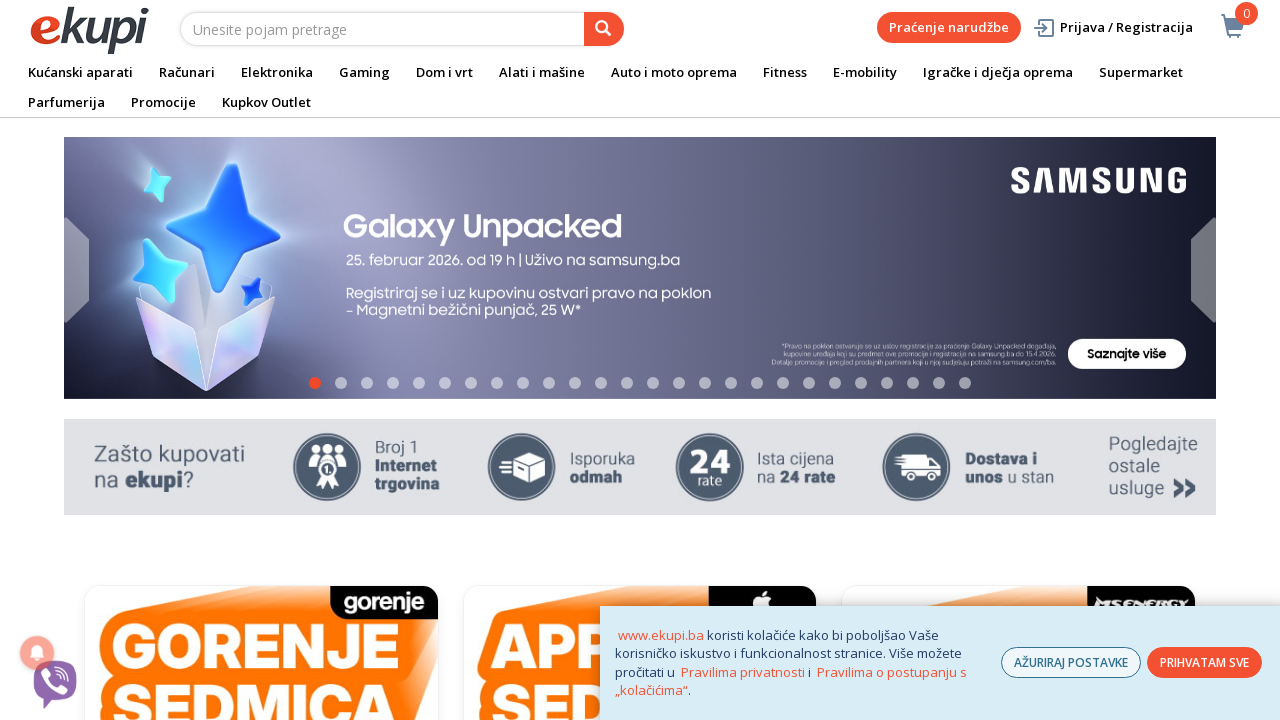

Retrieved page title
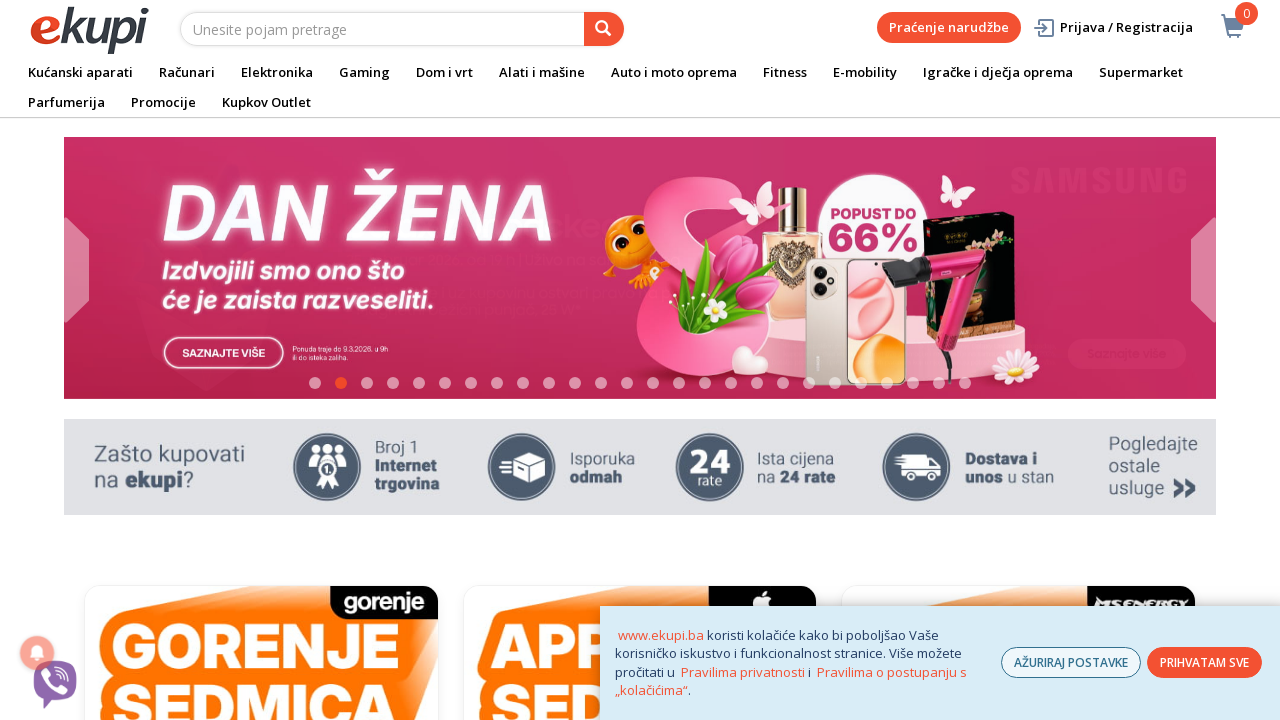

Verified homepage title matches expected value: 'eKupi.ba - Vaša internet trgovina: Najbolje ponude i cijene!'
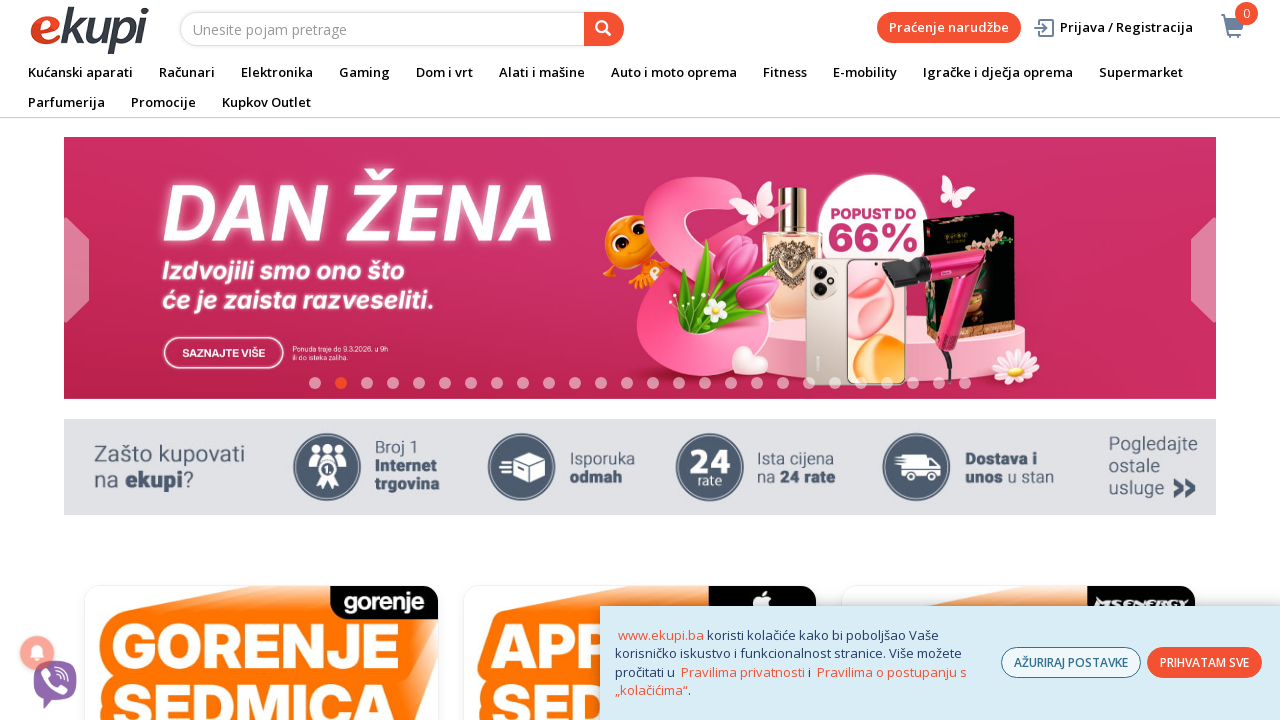

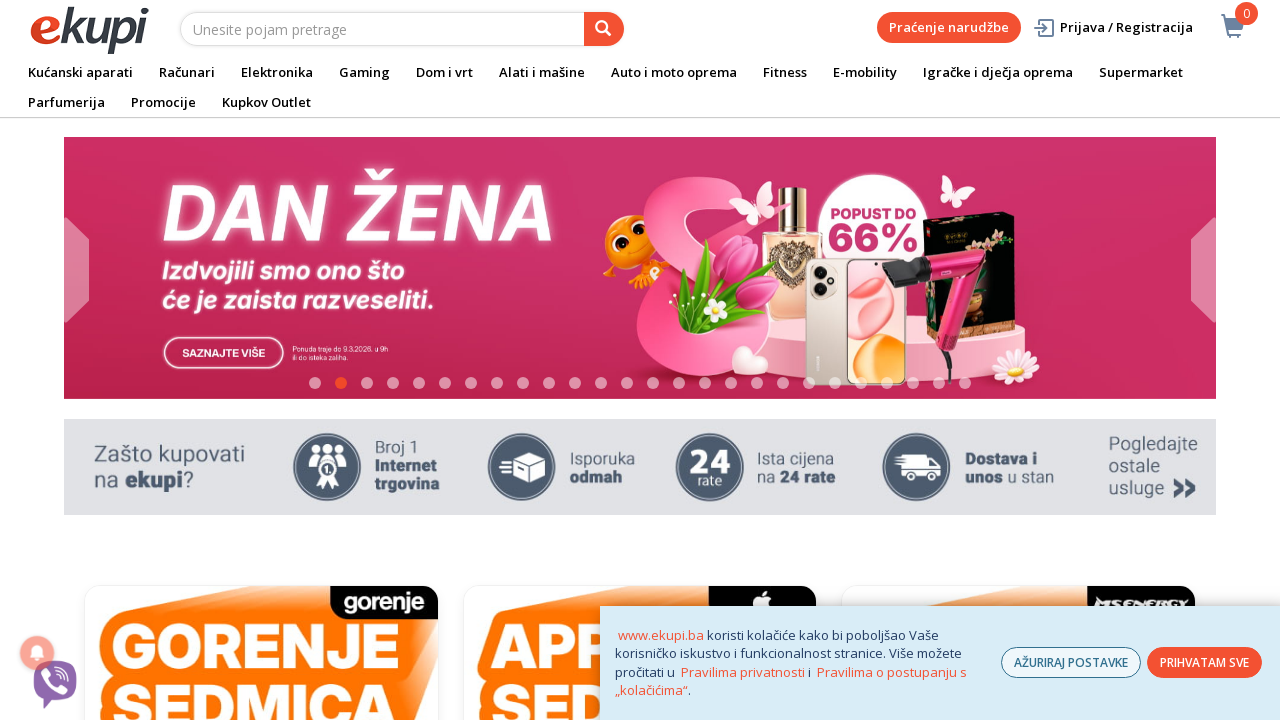